Tests jQuery Growl notification injection by loading jQuery and jQuery Growl dynamically via JavaScript, then displaying notification messages on the page

Starting URL: http://the-internet.herokuapp.com

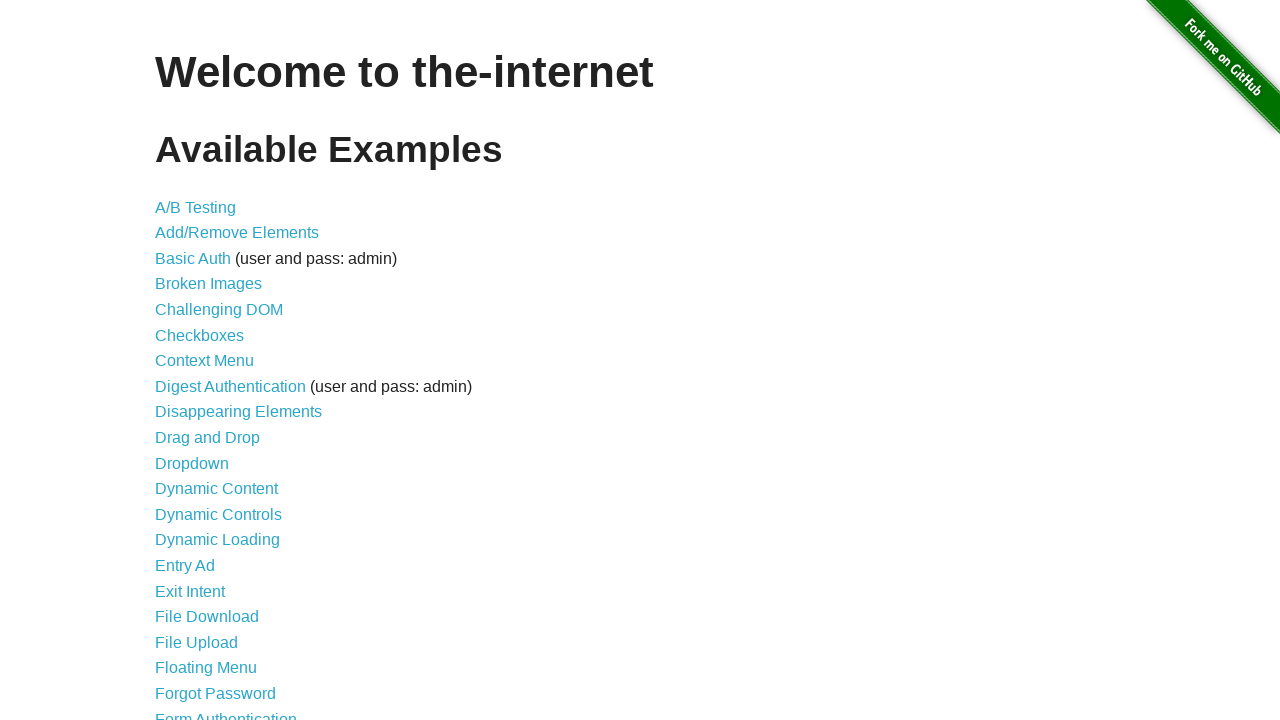

Injected jQuery library into page if not already present
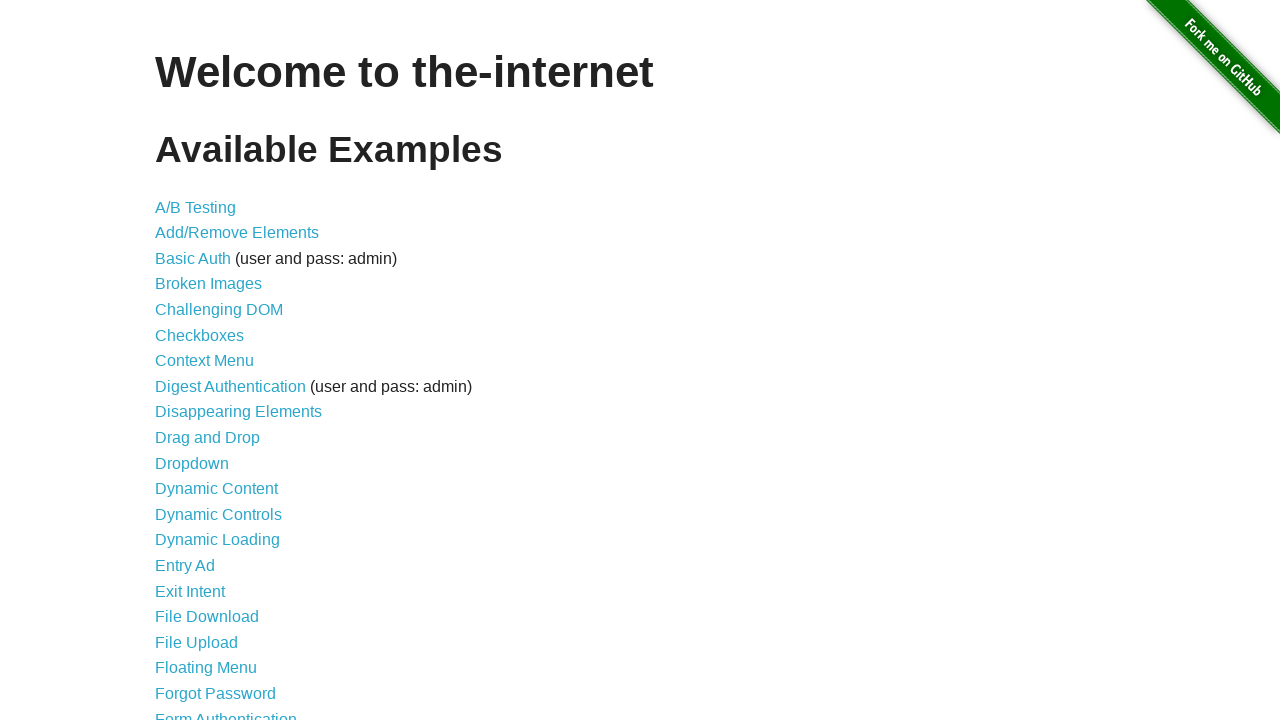

Waited for jQuery library to load and become available
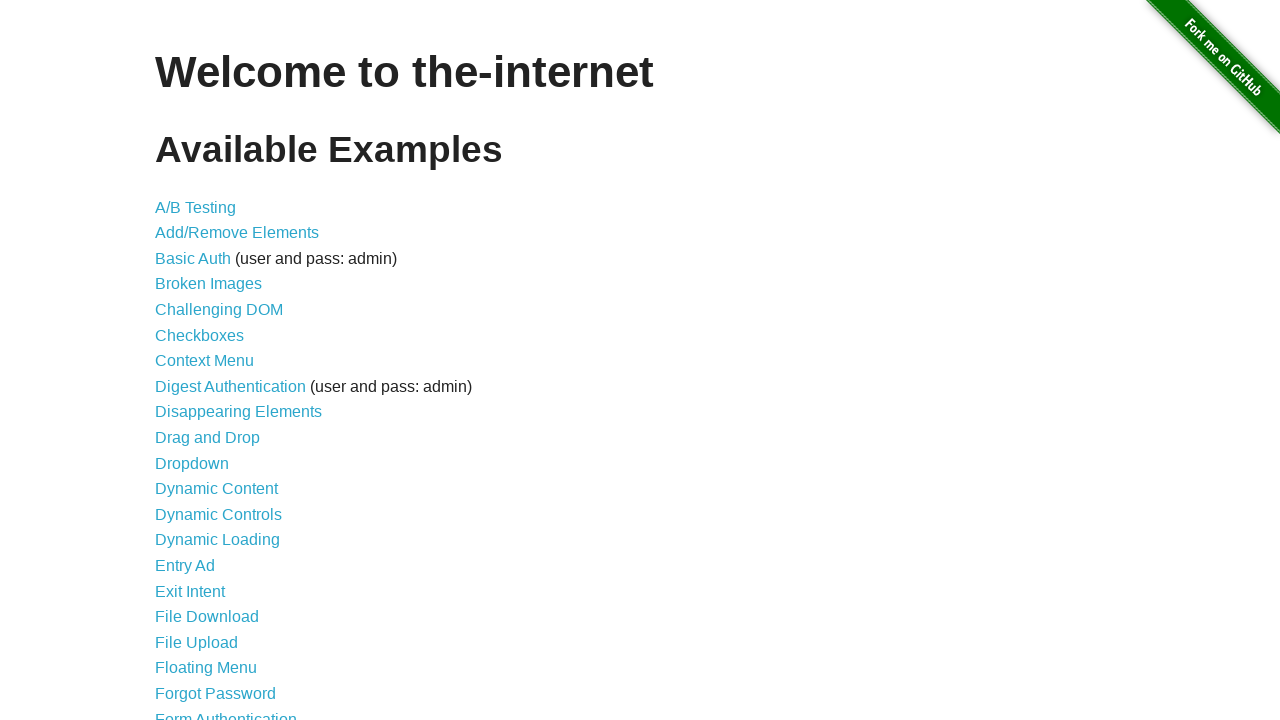

Dynamically loaded jQuery Growl plugin script
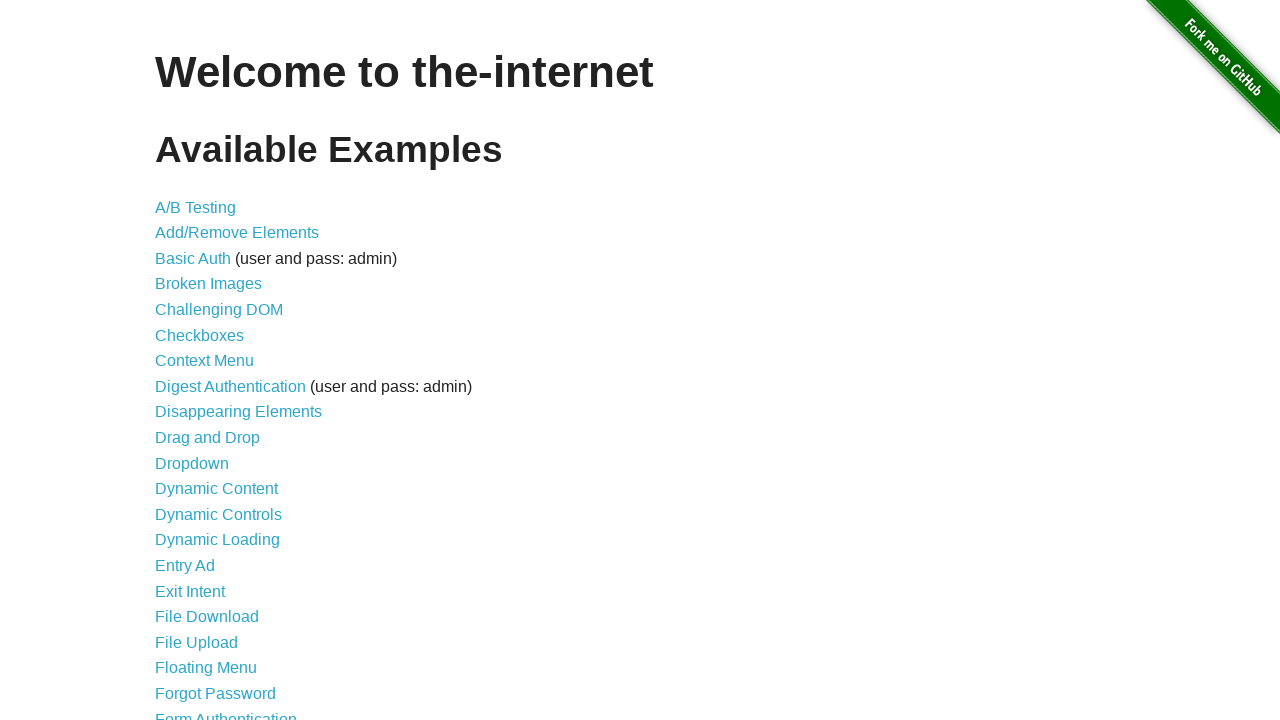

Added jQuery Growl CSS stylesheet to page head
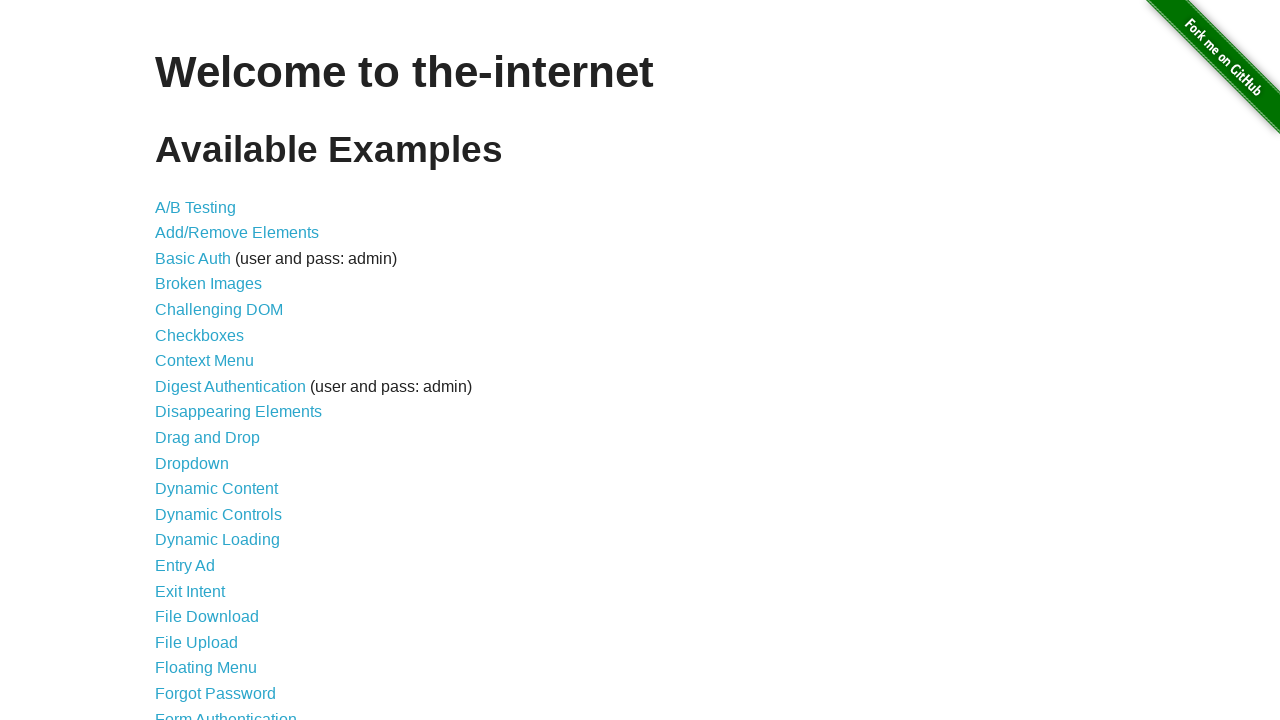

Waited for jQuery Growl plugin to be fully loaded and initialized
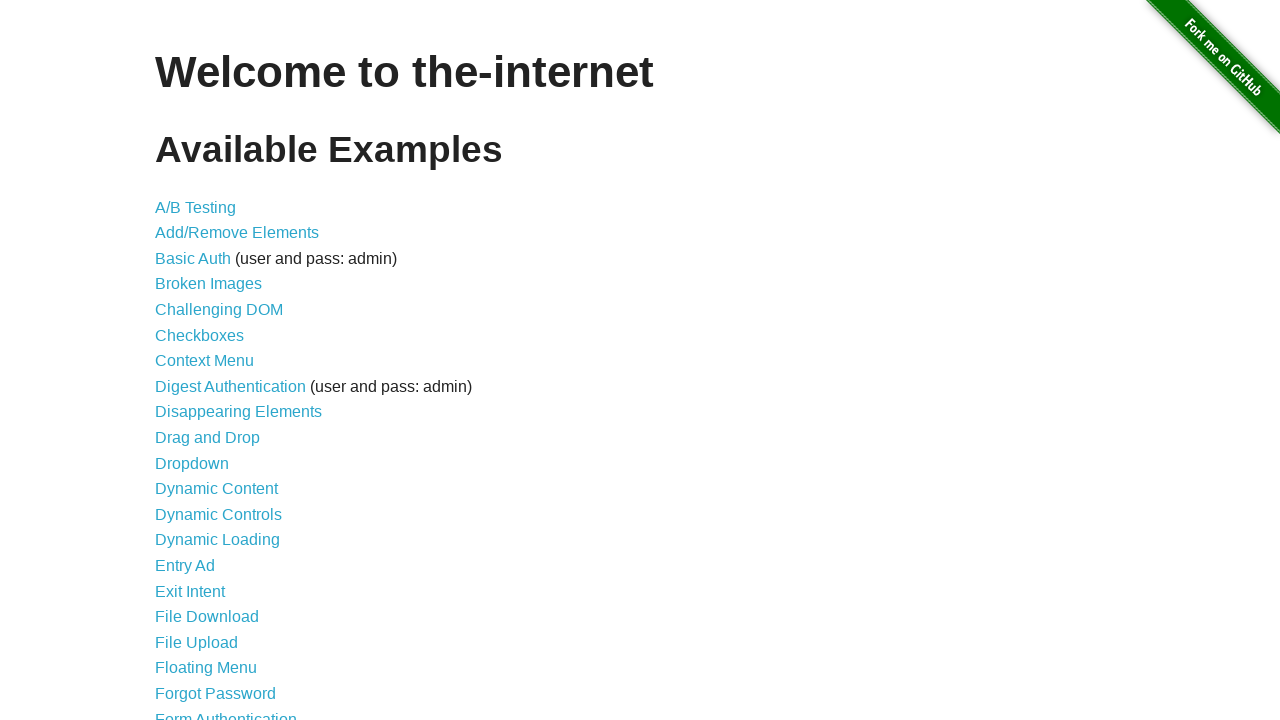

Displayed default growl notification with GET request message
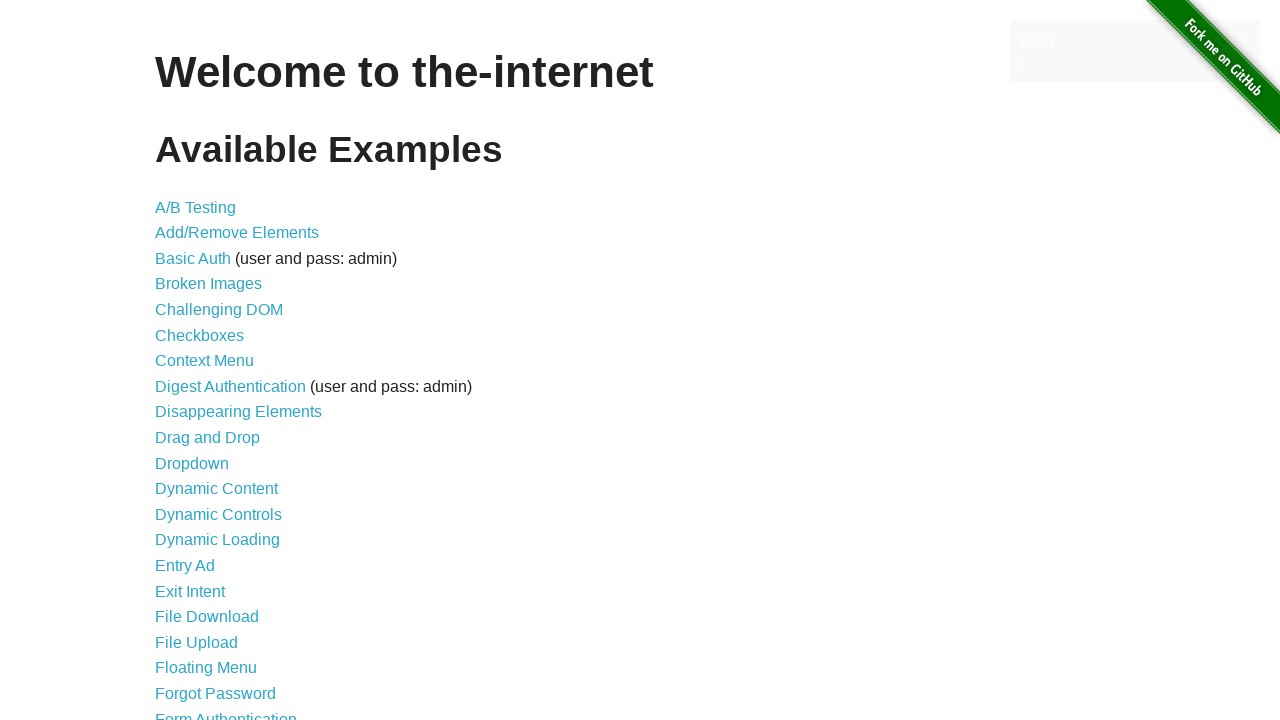

Displayed error-styled growl notification
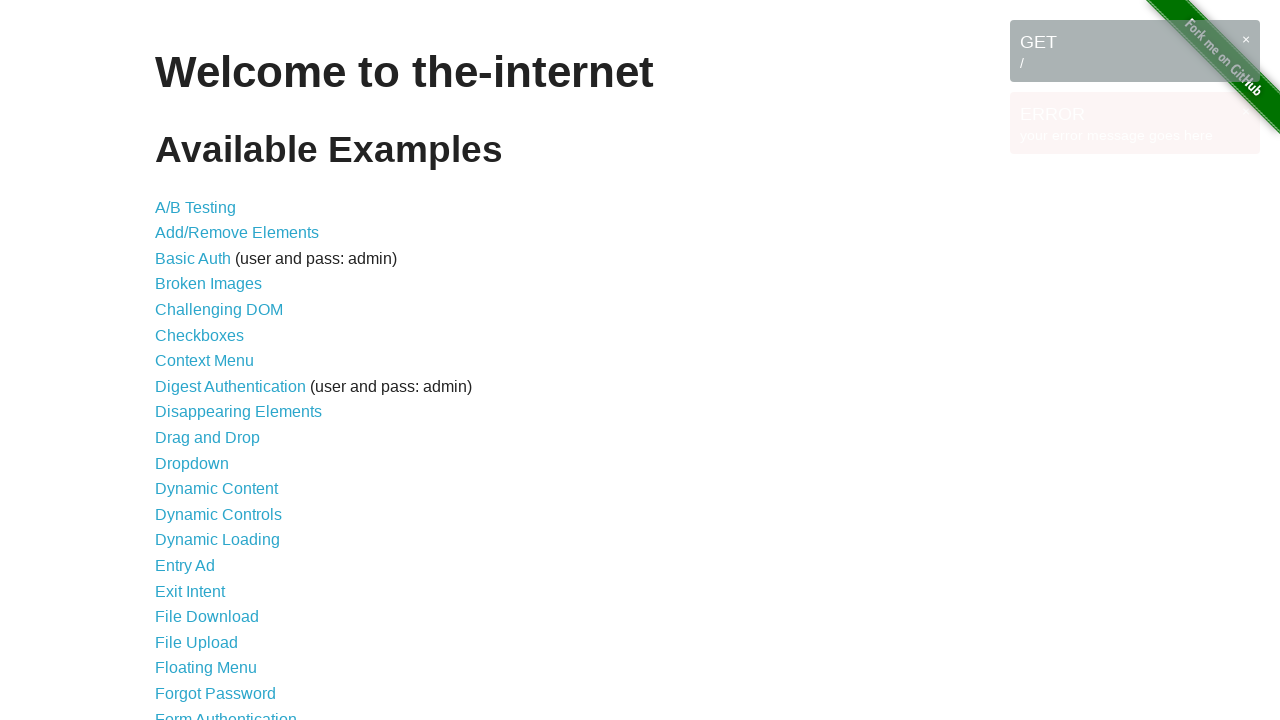

Displayed notice-styled growl notification
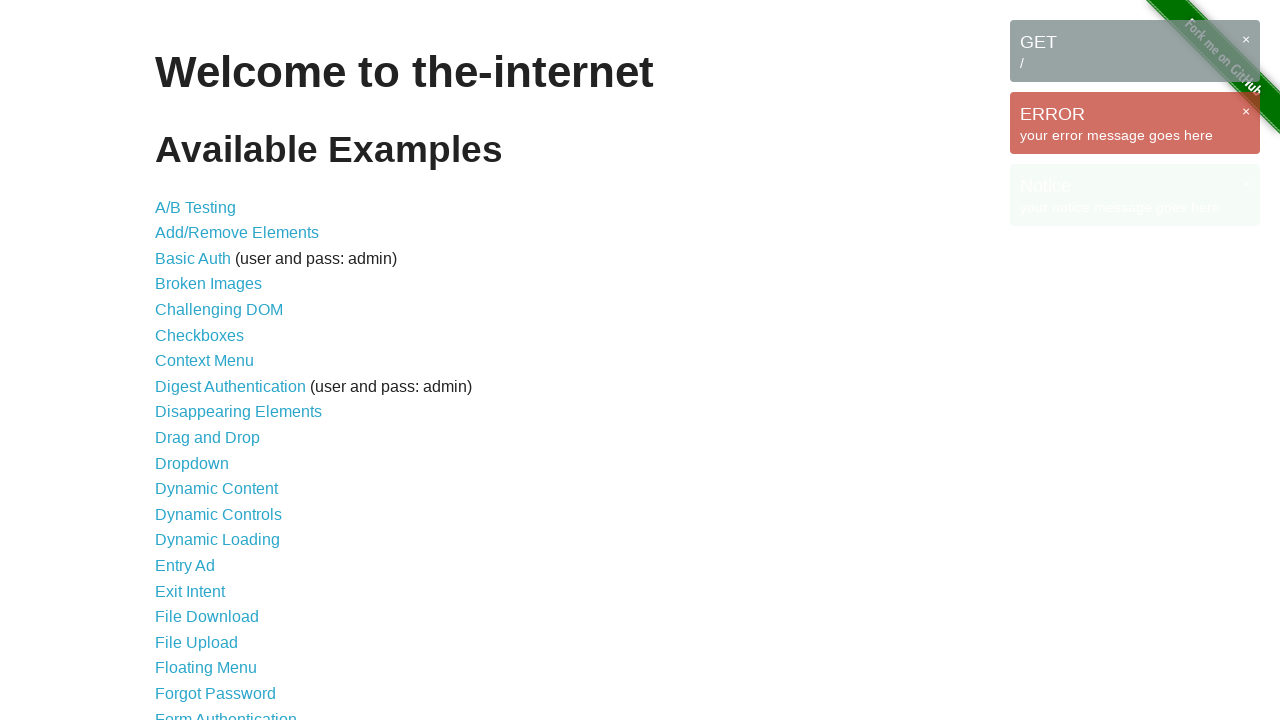

Displayed warning-styled growl notification
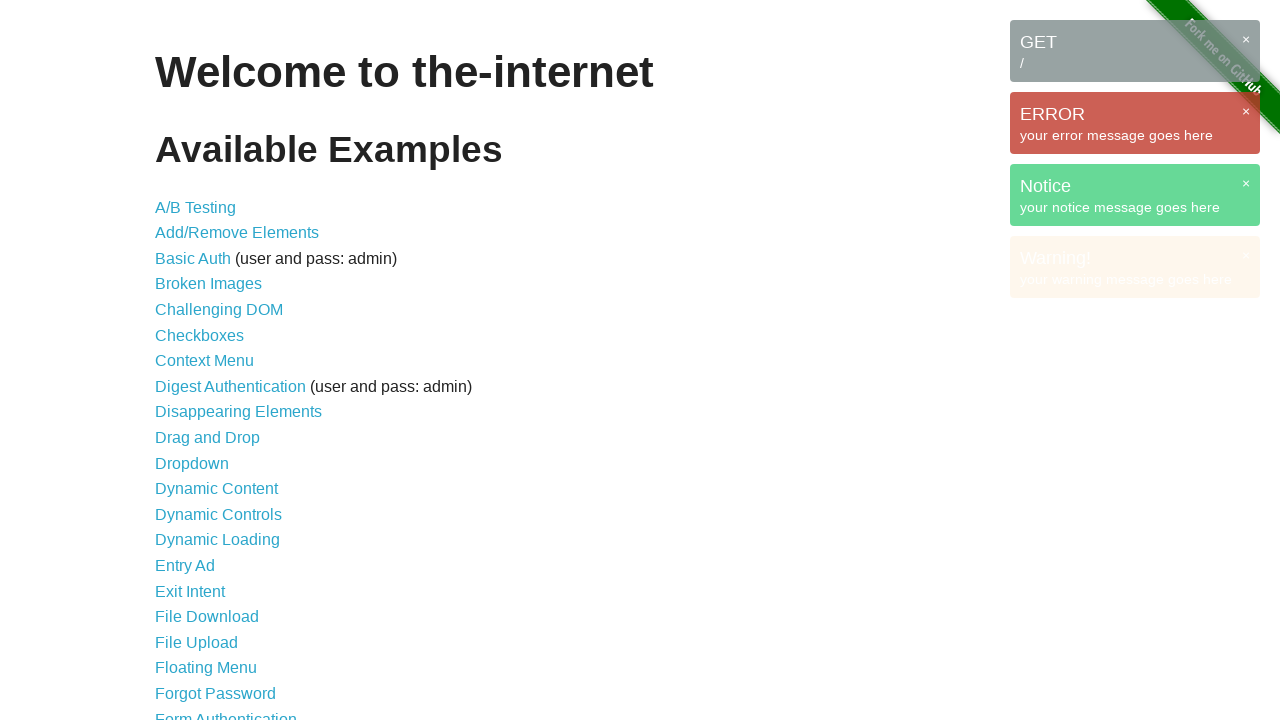

Waited for growl notification messages to appear on page
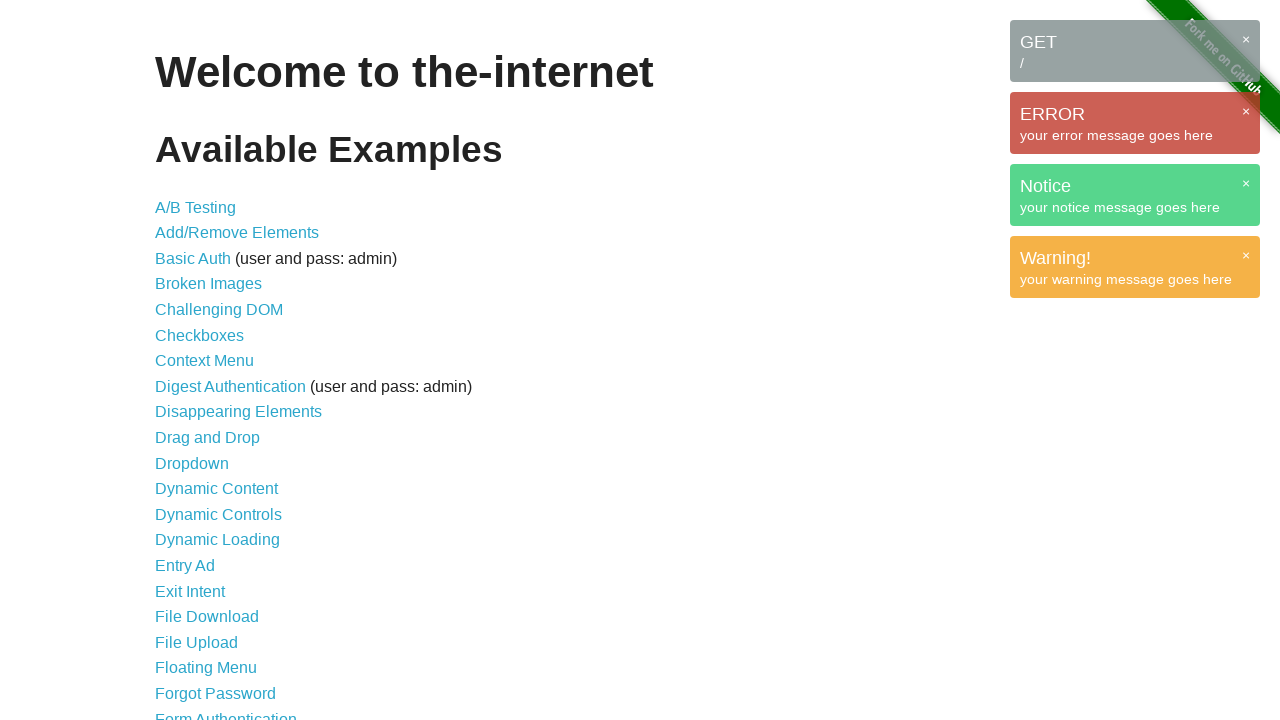

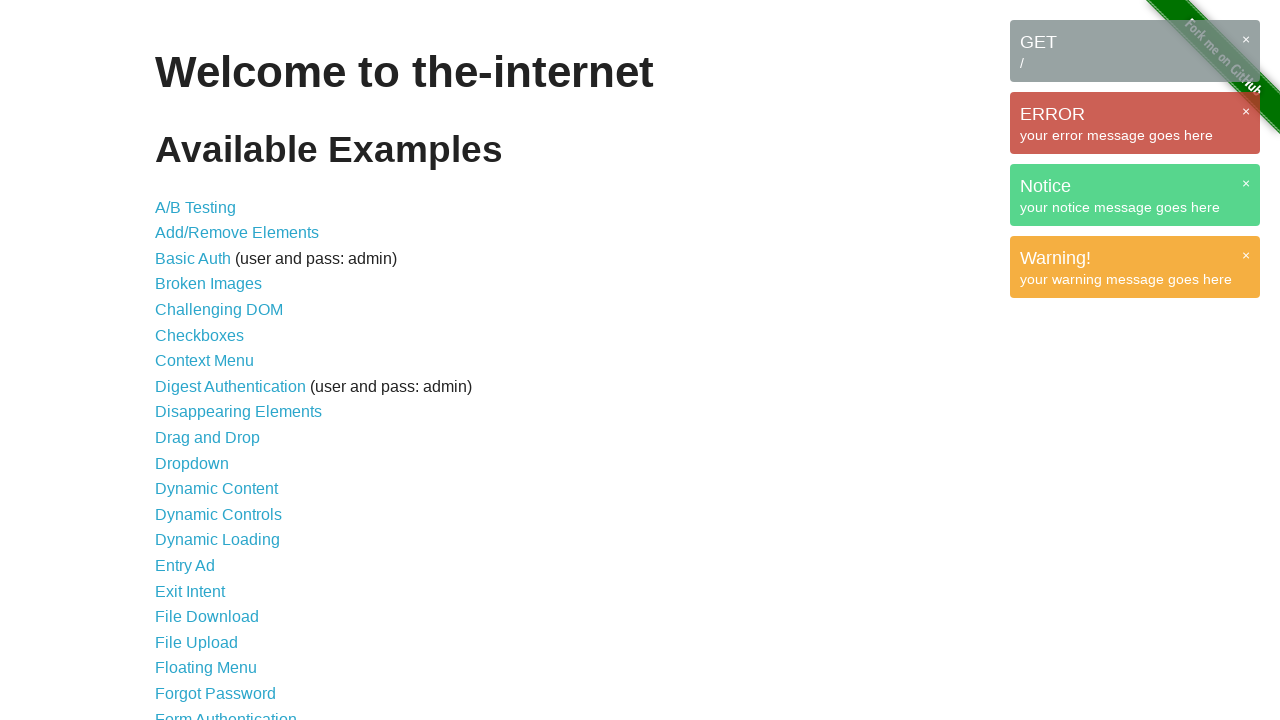